Tests closing a modal/entry ad popup on a test page by clicking the Close button within the modal dialog.

Starting URL: http://the-internet.herokuapp.com/entry_ad

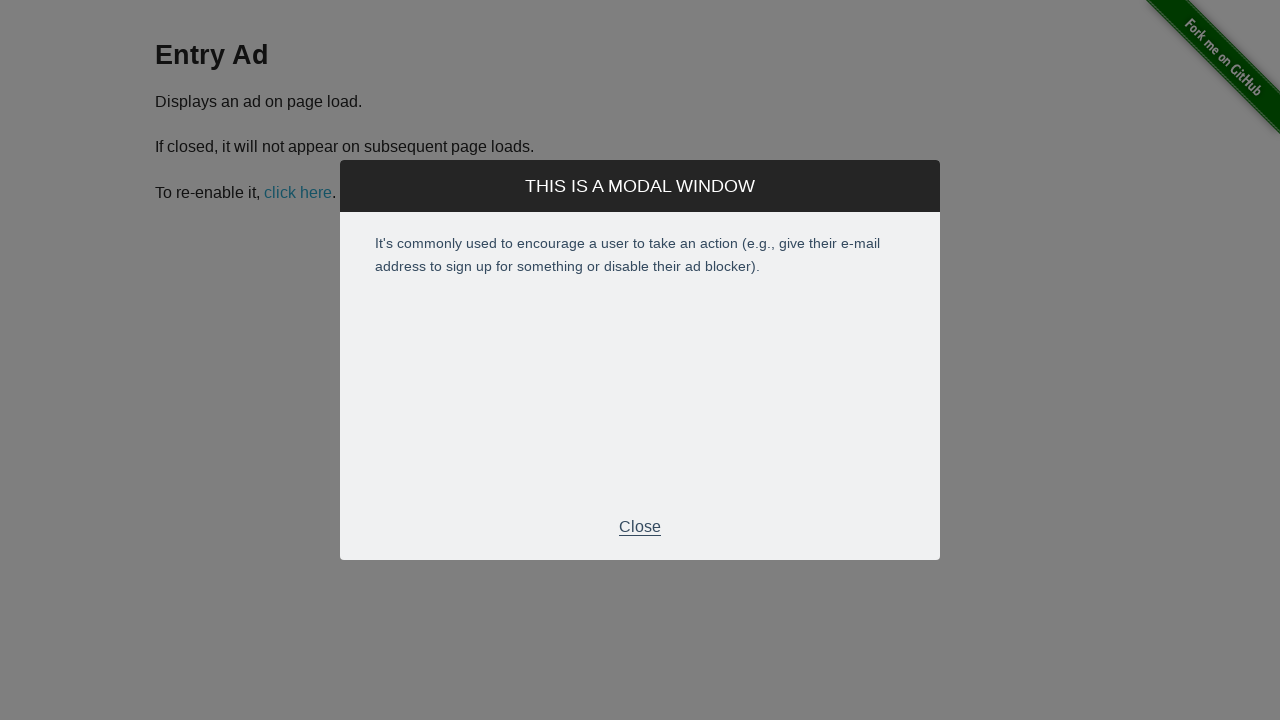

Entry ad modal appeared and became visible
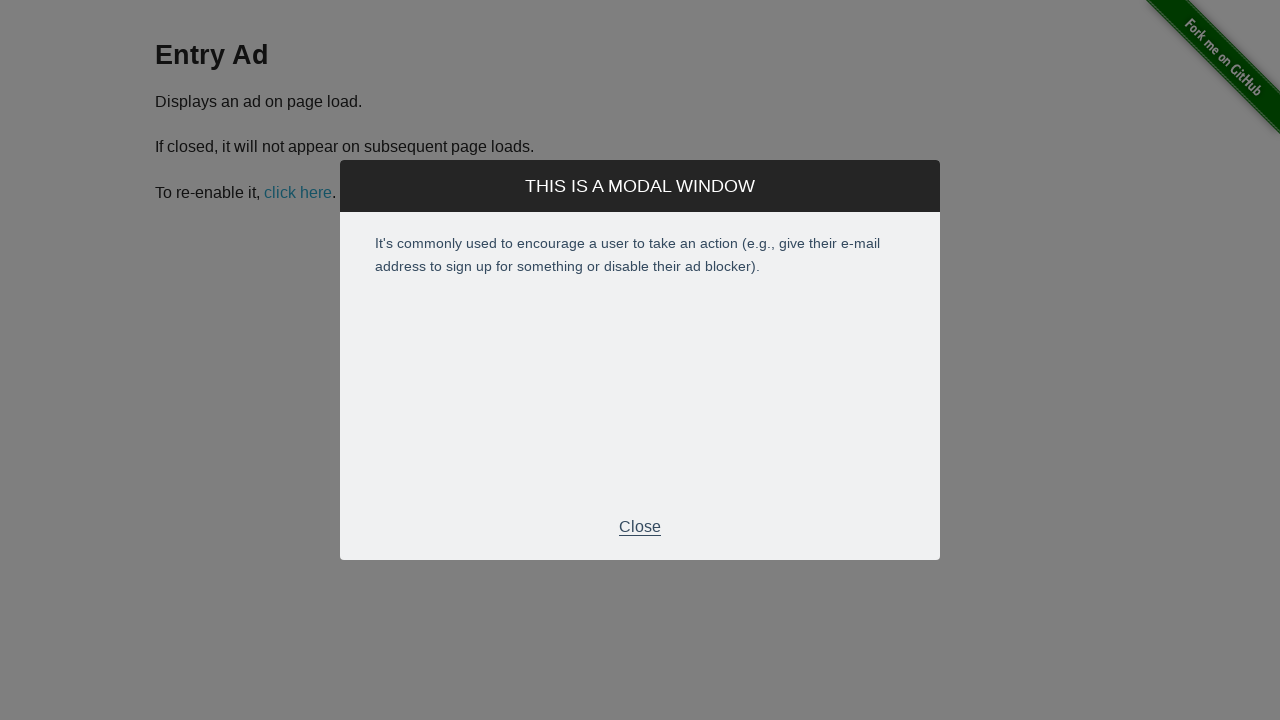

Clicked the Close button within the modal dialog at (640, 527) on xpath=//div[@id='modal']//p[text()='Close']
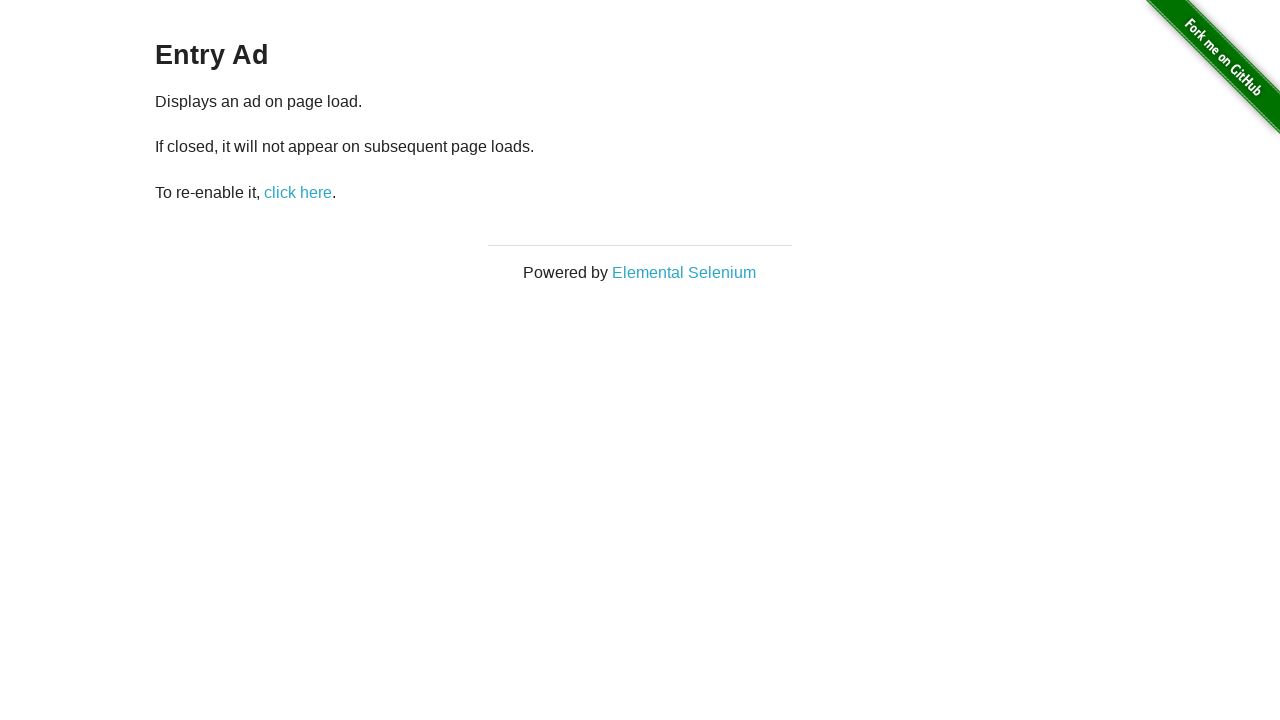

Entry ad modal closed successfully
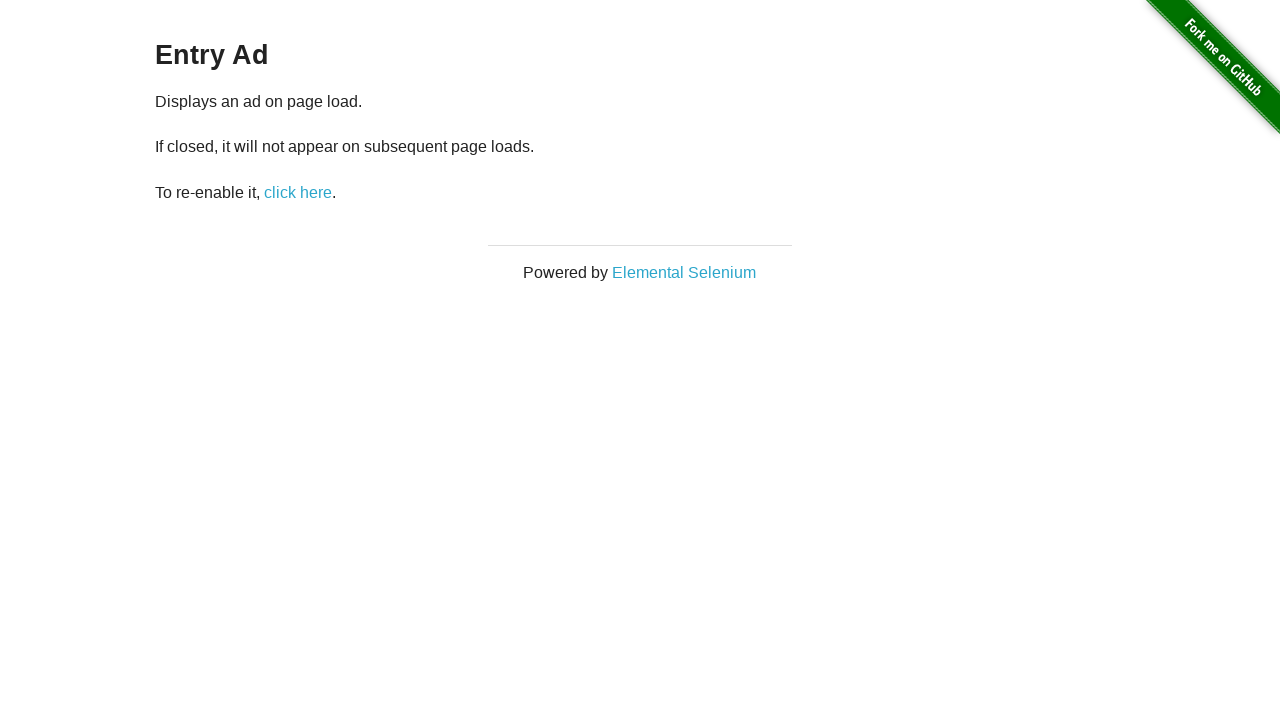

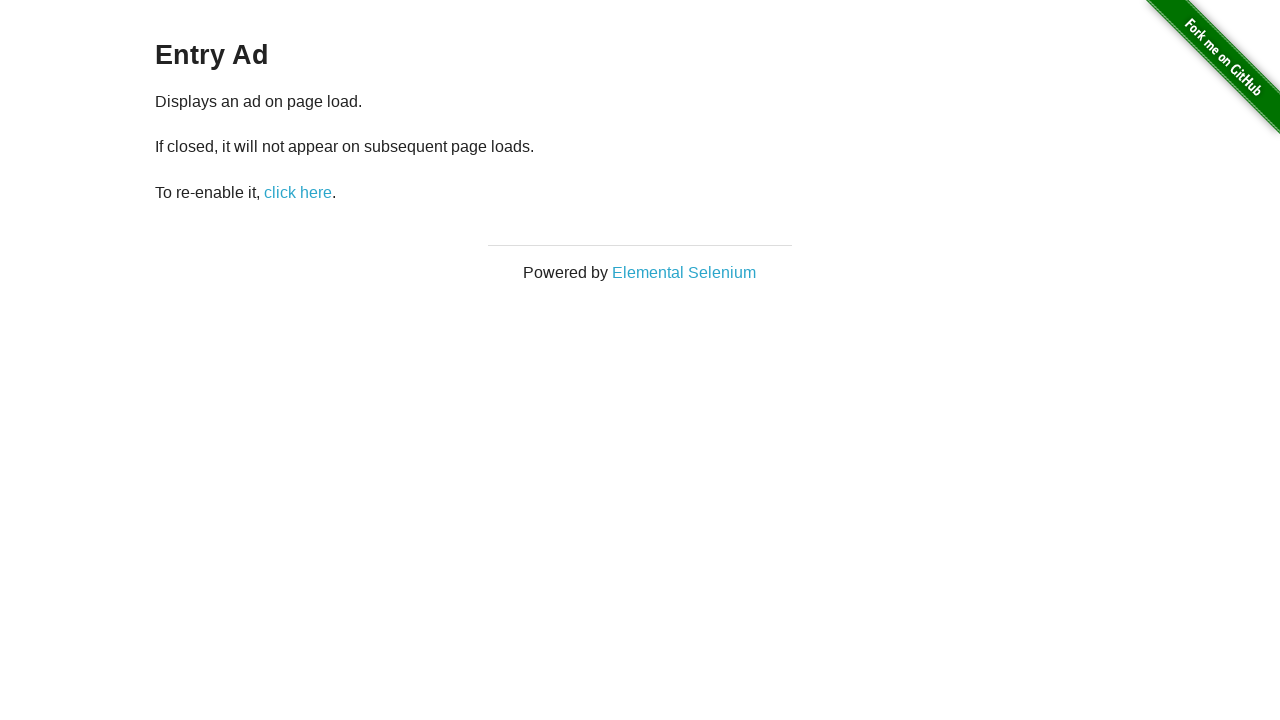